Sums all amounts in a table and verifies the total matches the displayed 'Total Amount Collected' value

Starting URL: https://www.rahulshettyacademy.com/AutomationPractice/

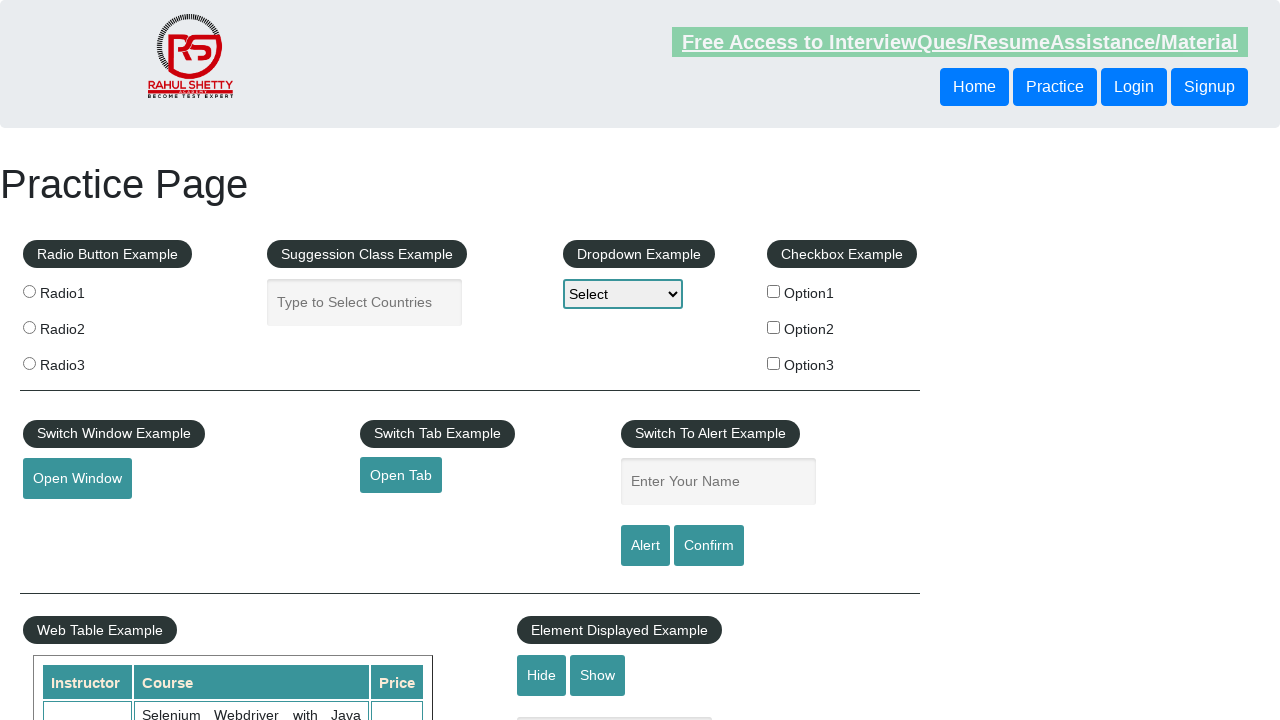

Waited for product table to be visible
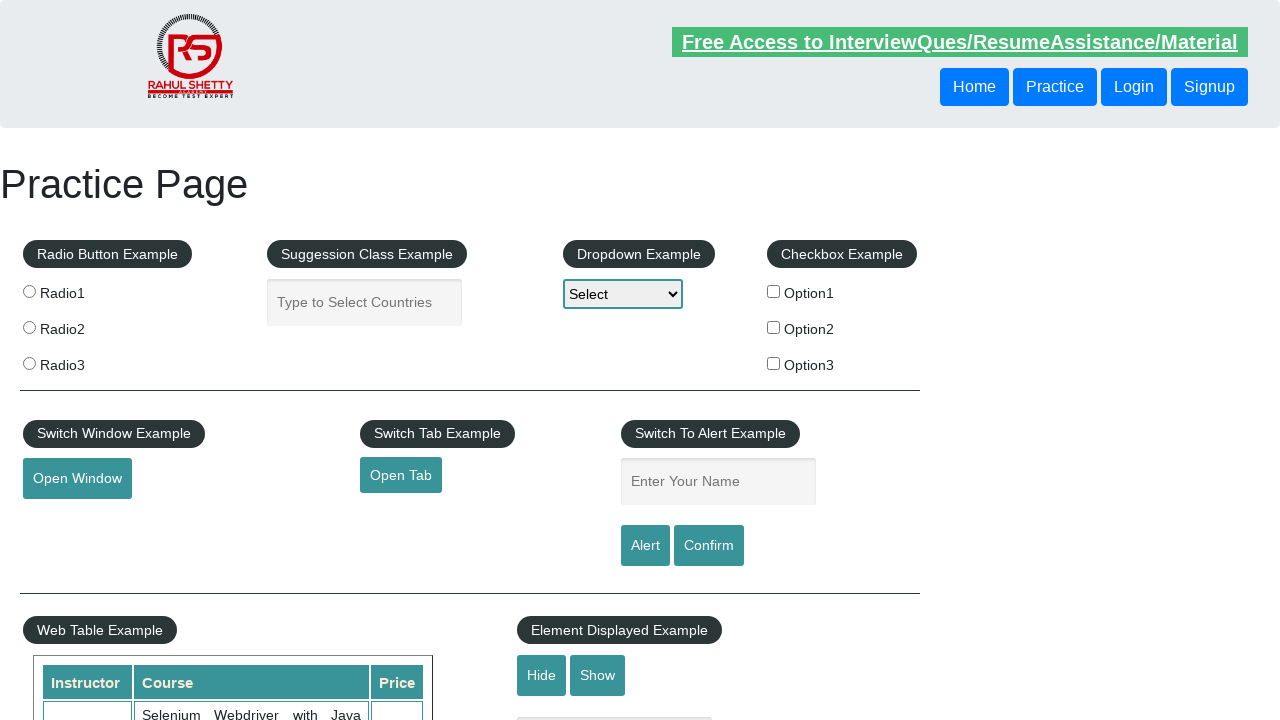

Retrieved all 9 rows from the product table
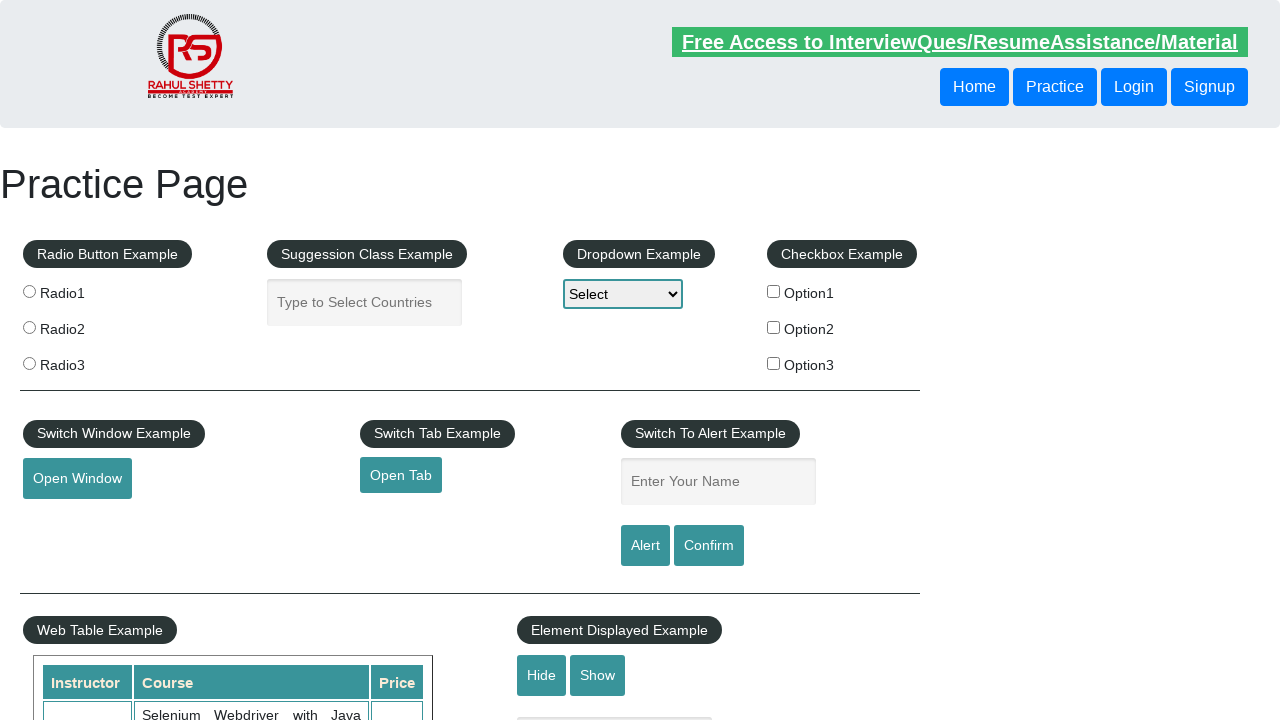

Calculated sum of all amounts in table: 296
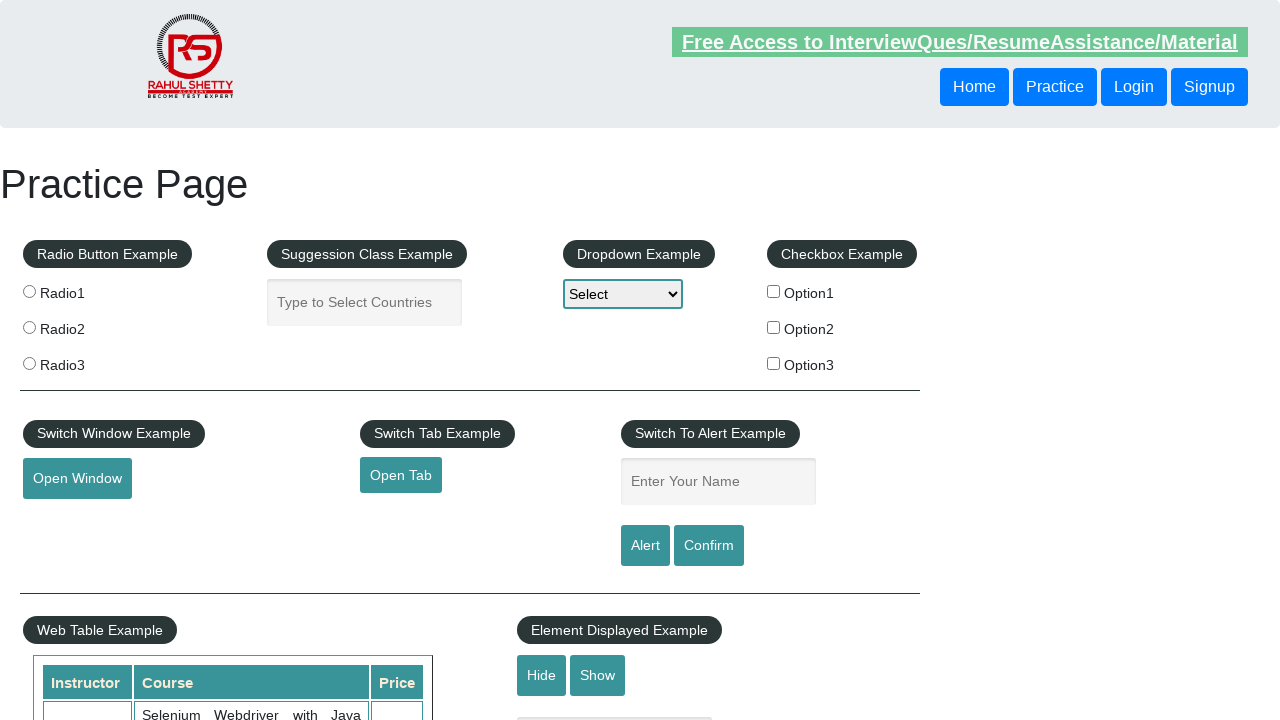

Retrieved displayed total amount text: ' Total Amount Collected: 296 '
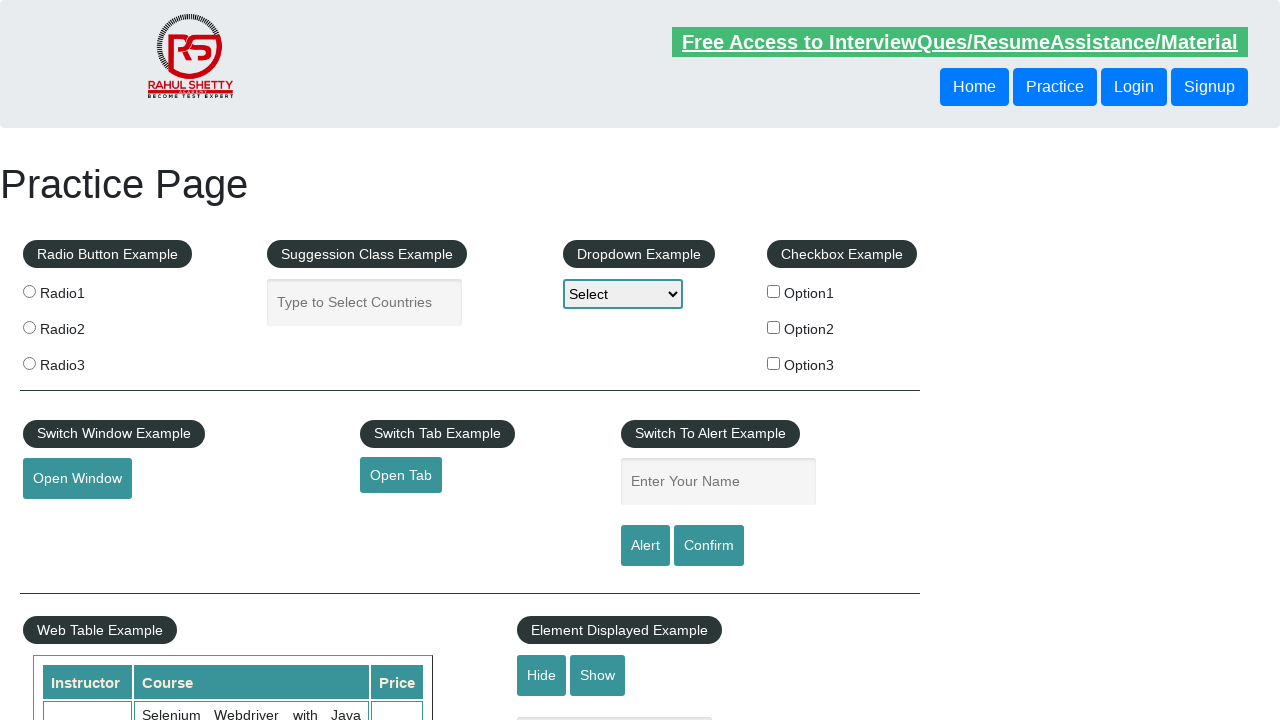

Extracted numeric value from displayed total: 296
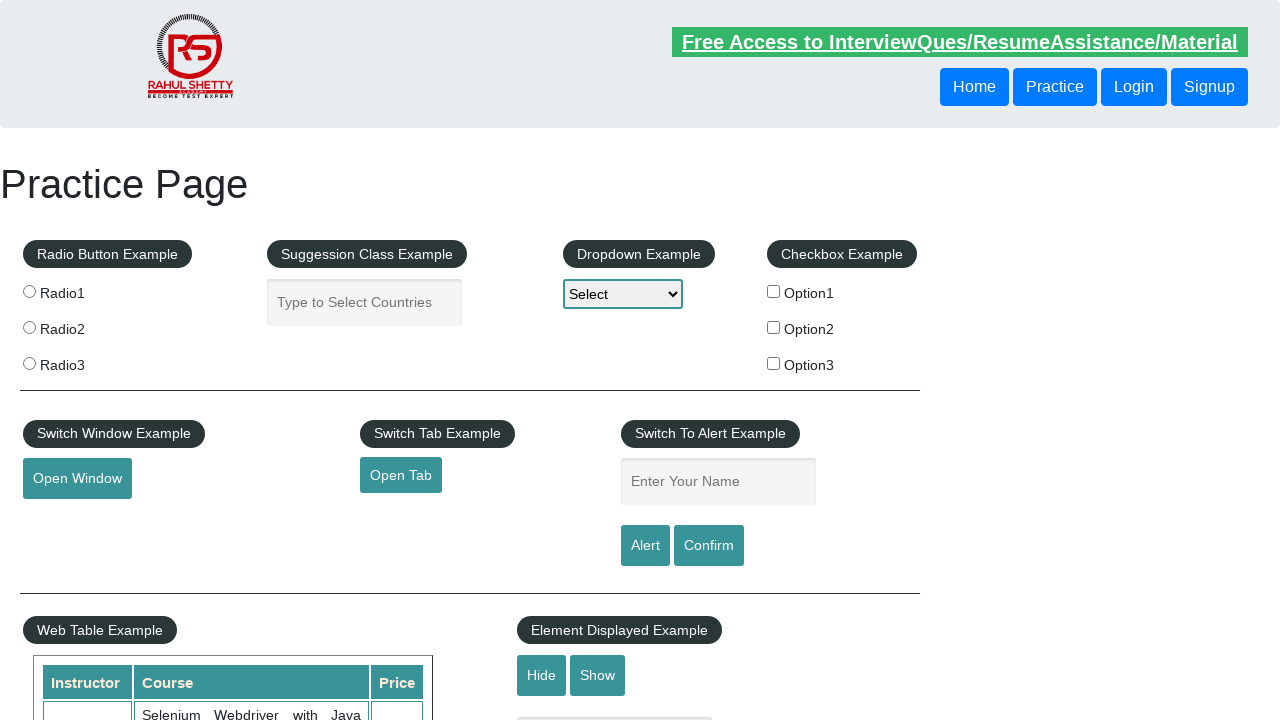

Verified that calculated sum (296) matches displayed total amount (296)
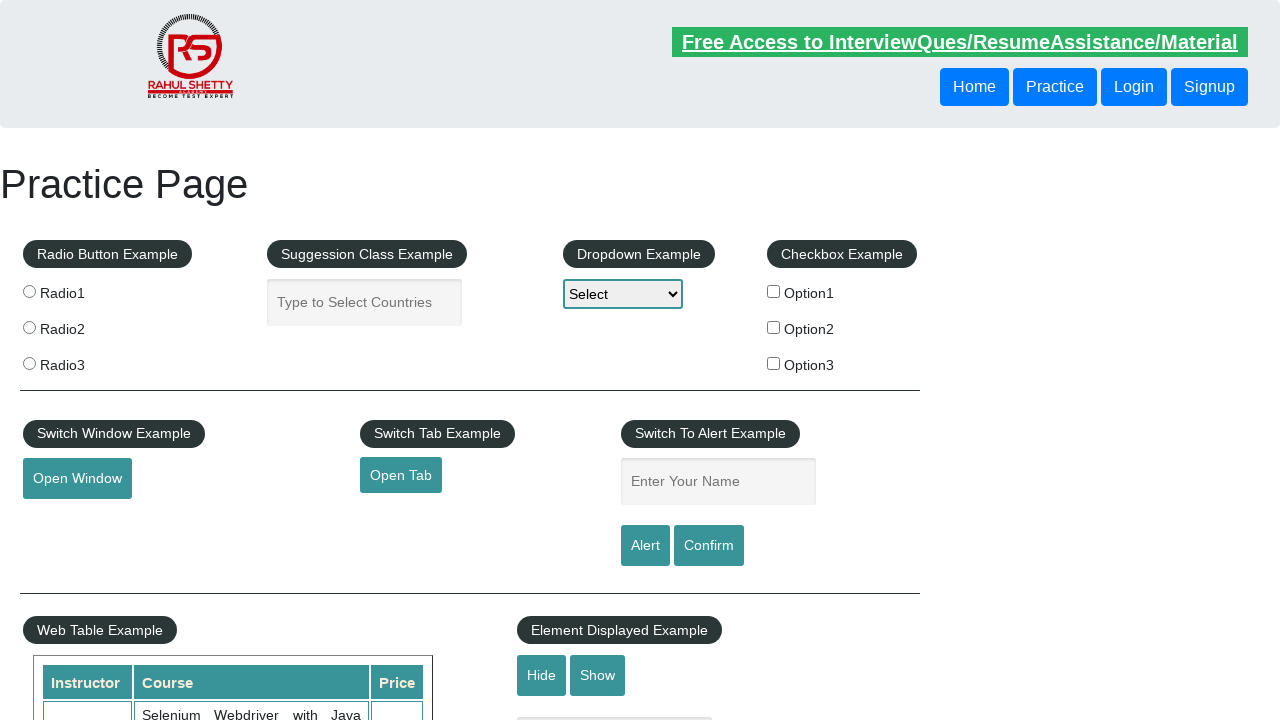

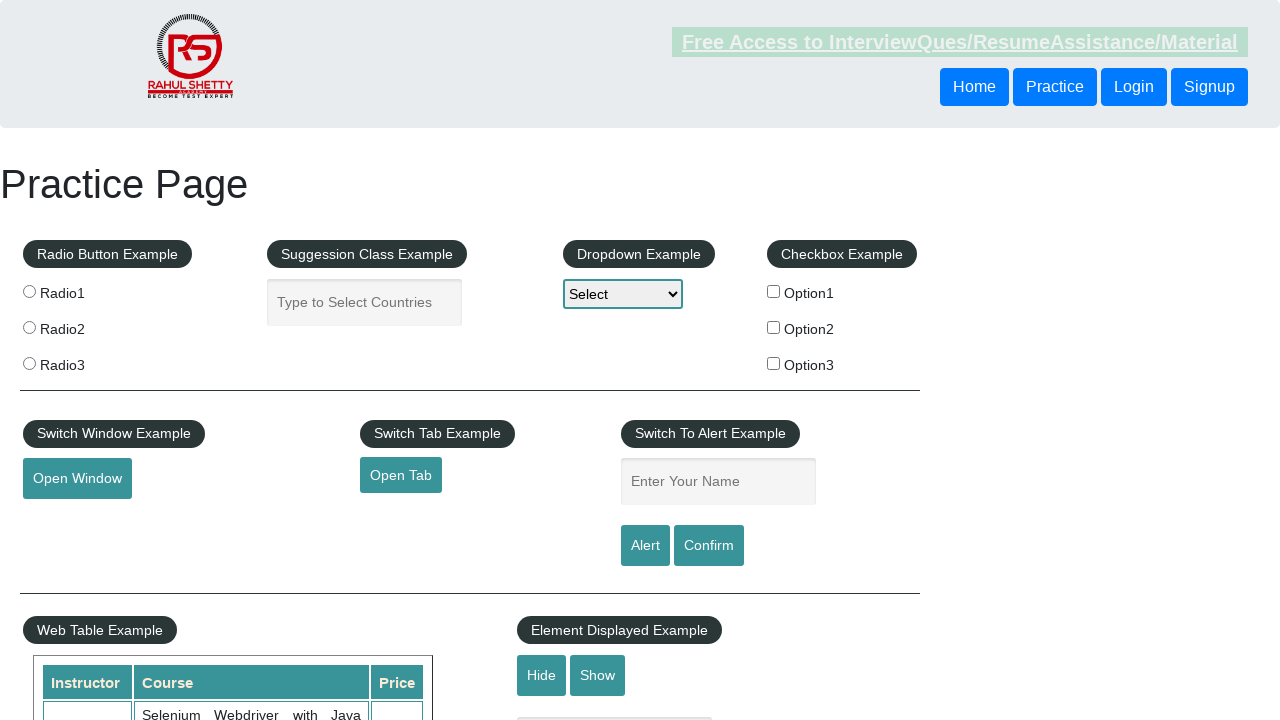